Tests checkbox functionality by randomly selecting one checkbox, then unchecking all selected checkboxes

Starting URL: https://www.letskodeit.com/practice

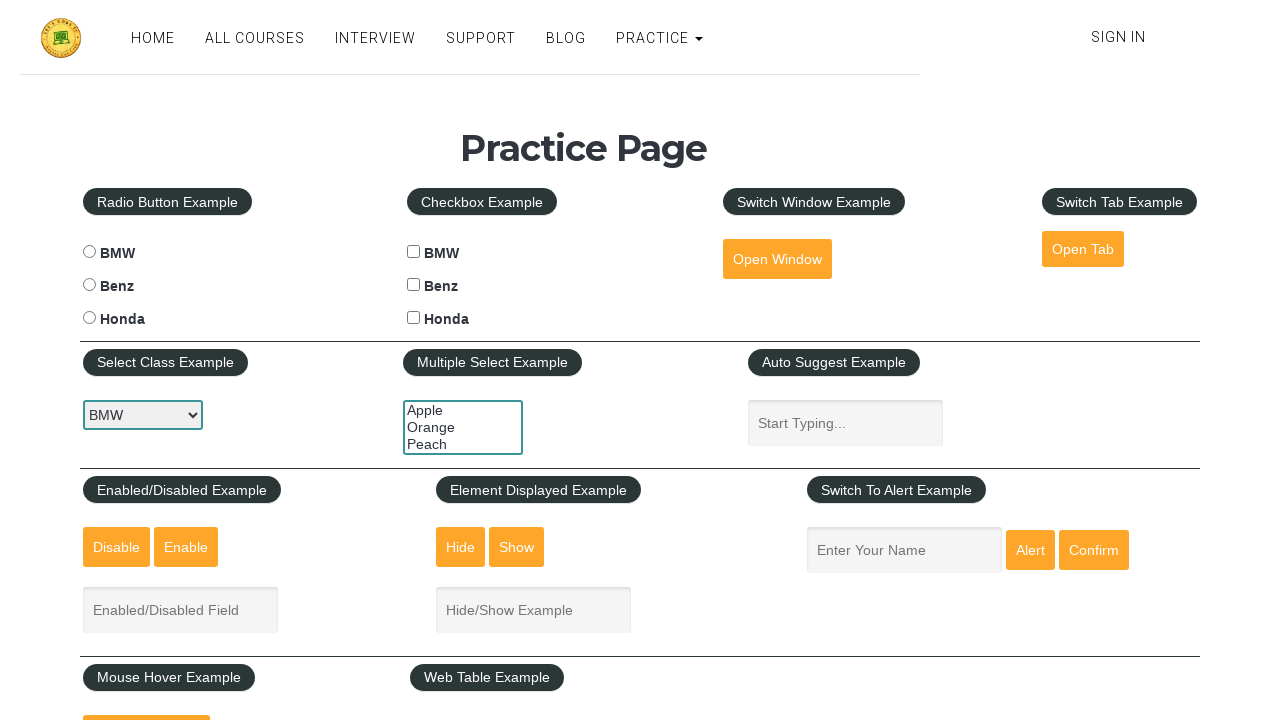

Located all checkboxes with name='cars'
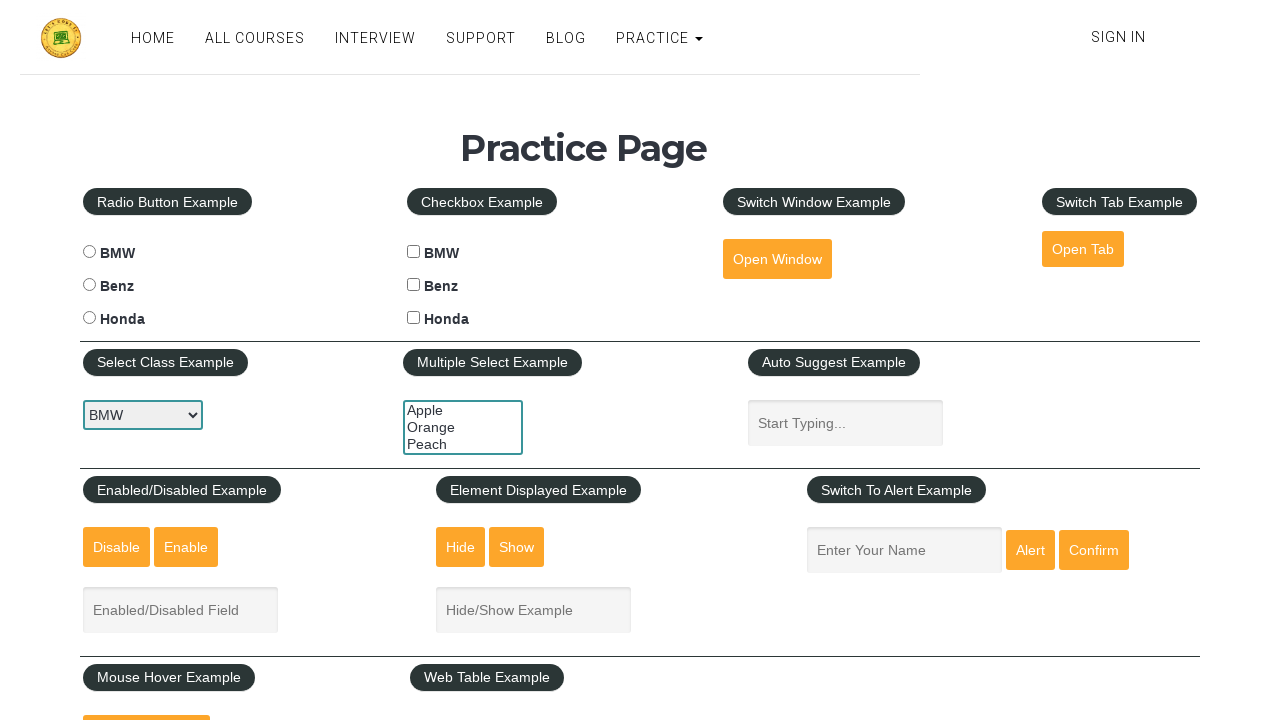

Counted 3 checkboxes
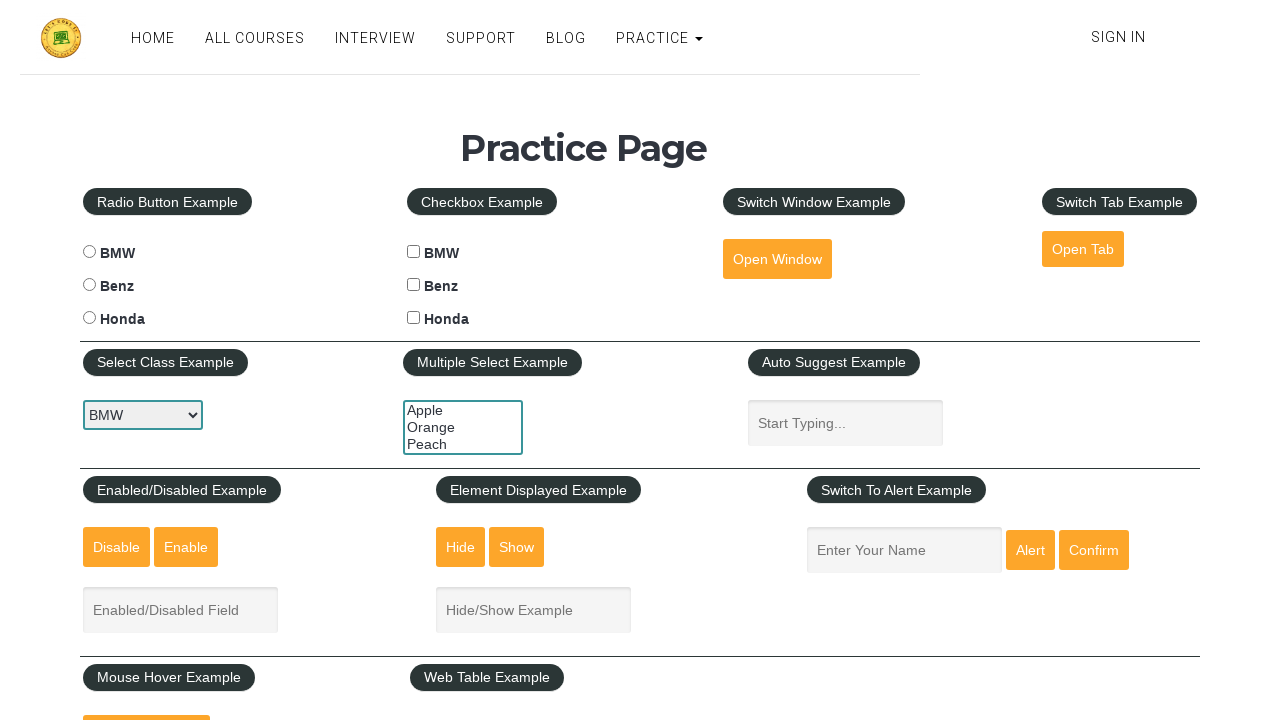

Generated random index 0 for checkbox selection
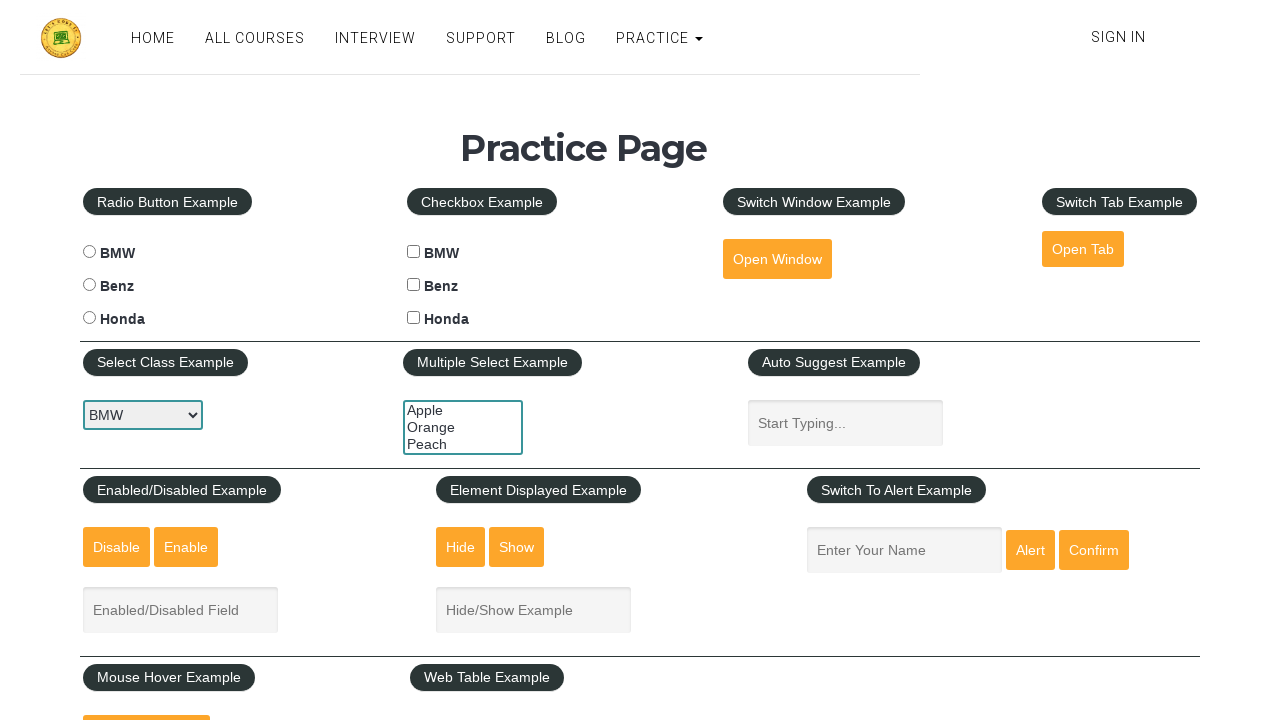

Clicked checkbox at index 0 at (414, 252) on input[type='checkbox'][name='cars'] >> nth=0
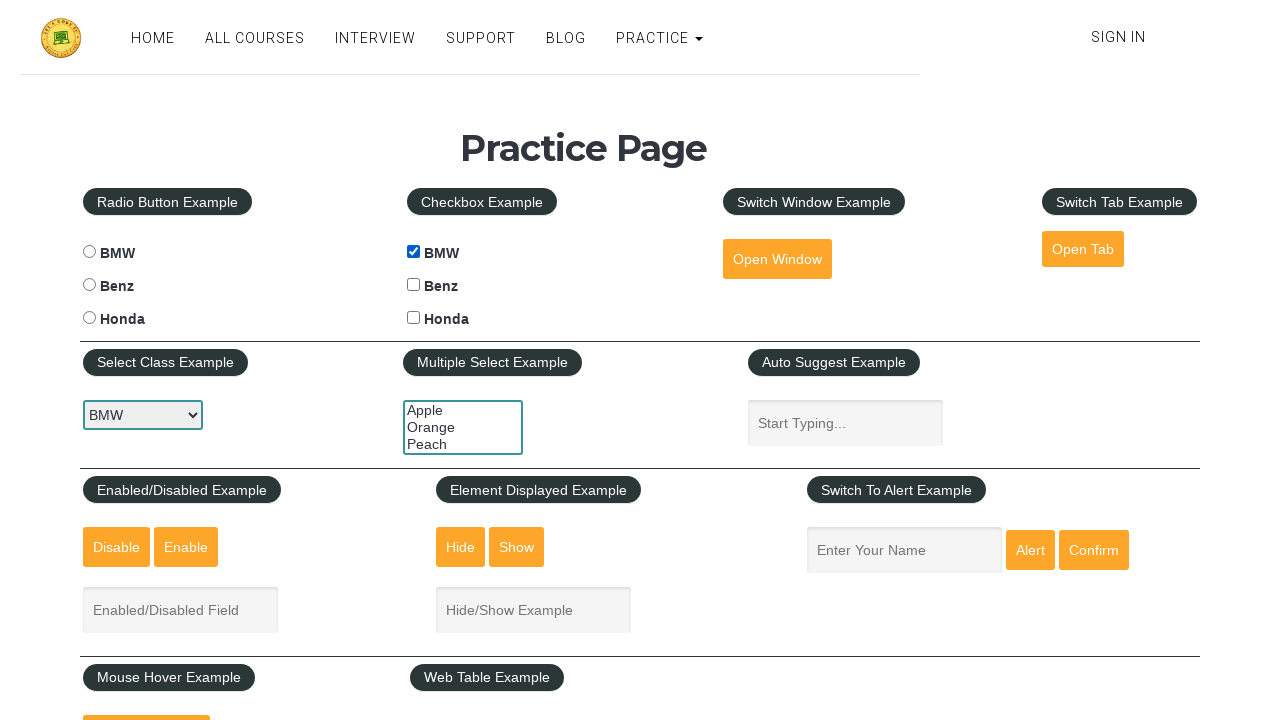

Waited 2 seconds for checkbox to be visible
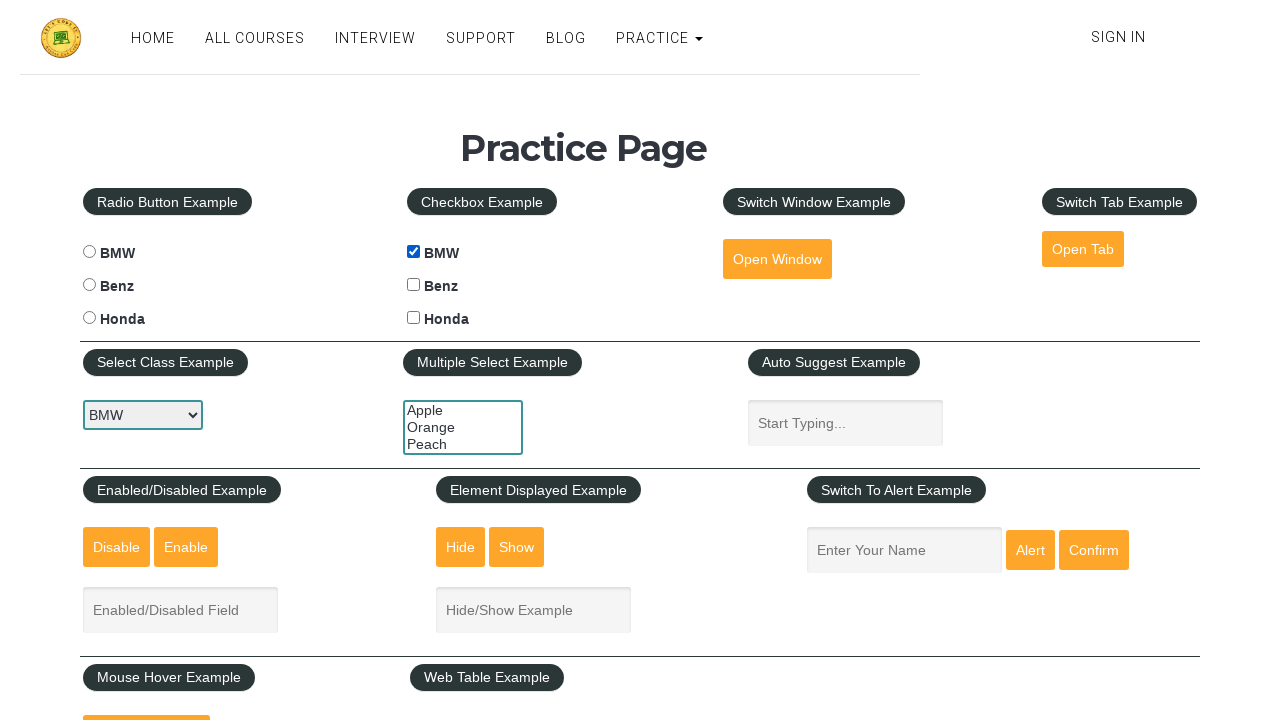

Unchecked checkbox at index 0 at (414, 252) on input[type='checkbox'][name='cars'] >> nth=0
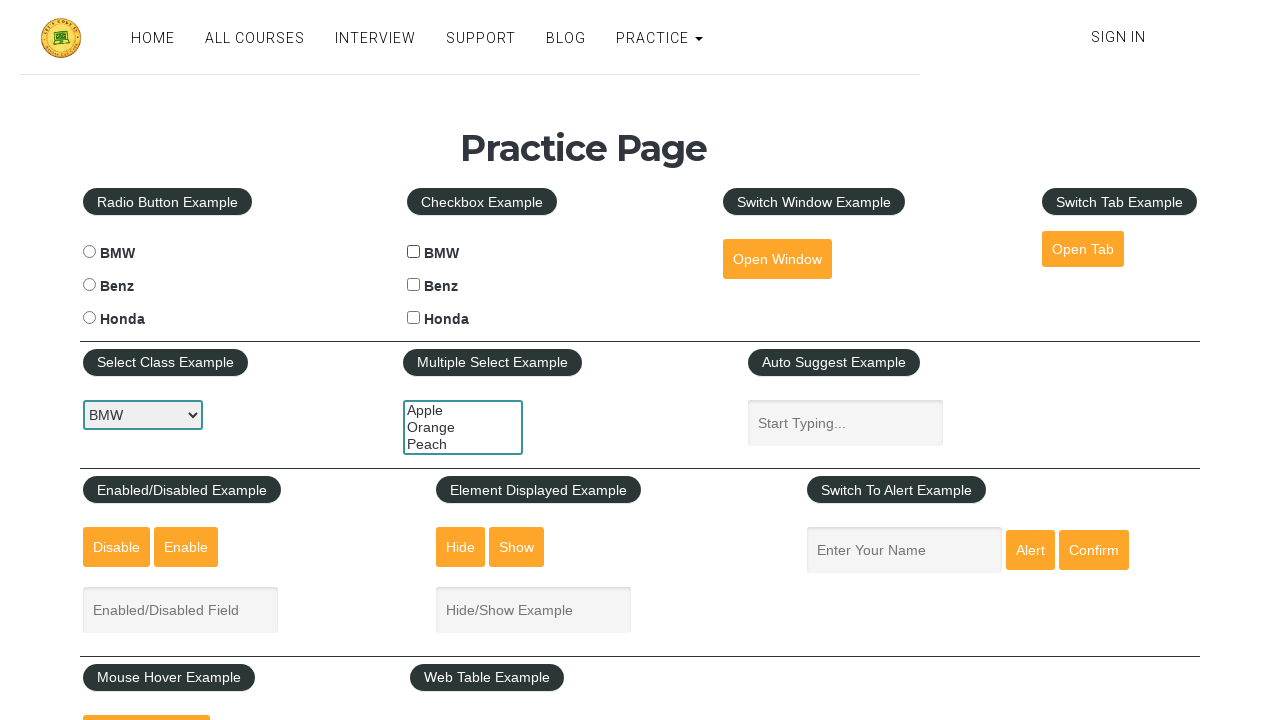

Waited 2 seconds after unchecking
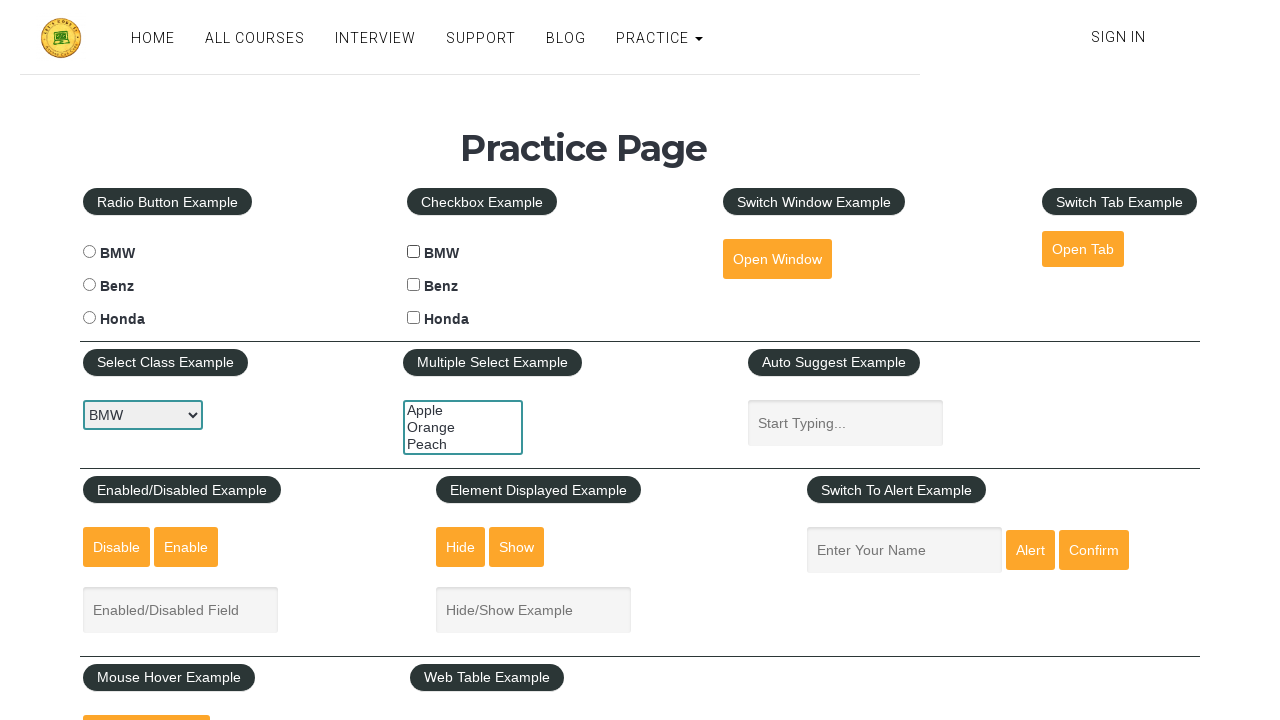

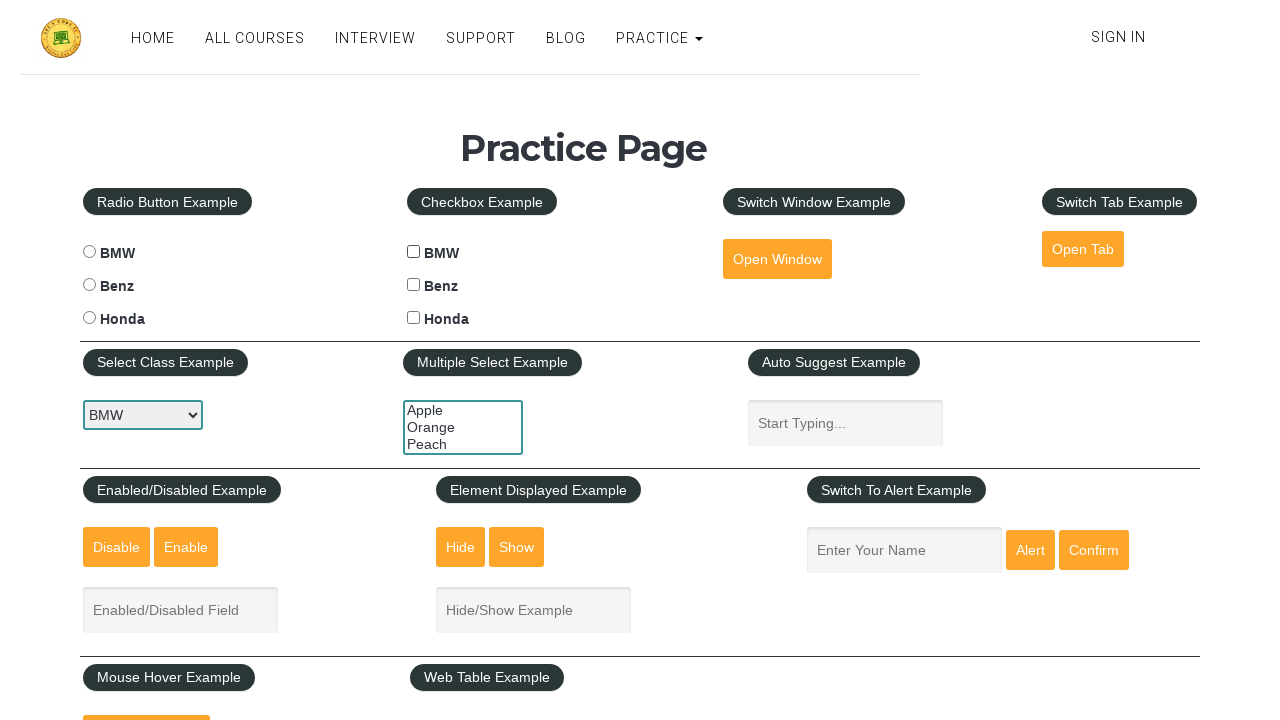